Tests file upload functionality by selecting a file using the file input element on a file upload demo page

Starting URL: http://the-internet.herokuapp.com/upload

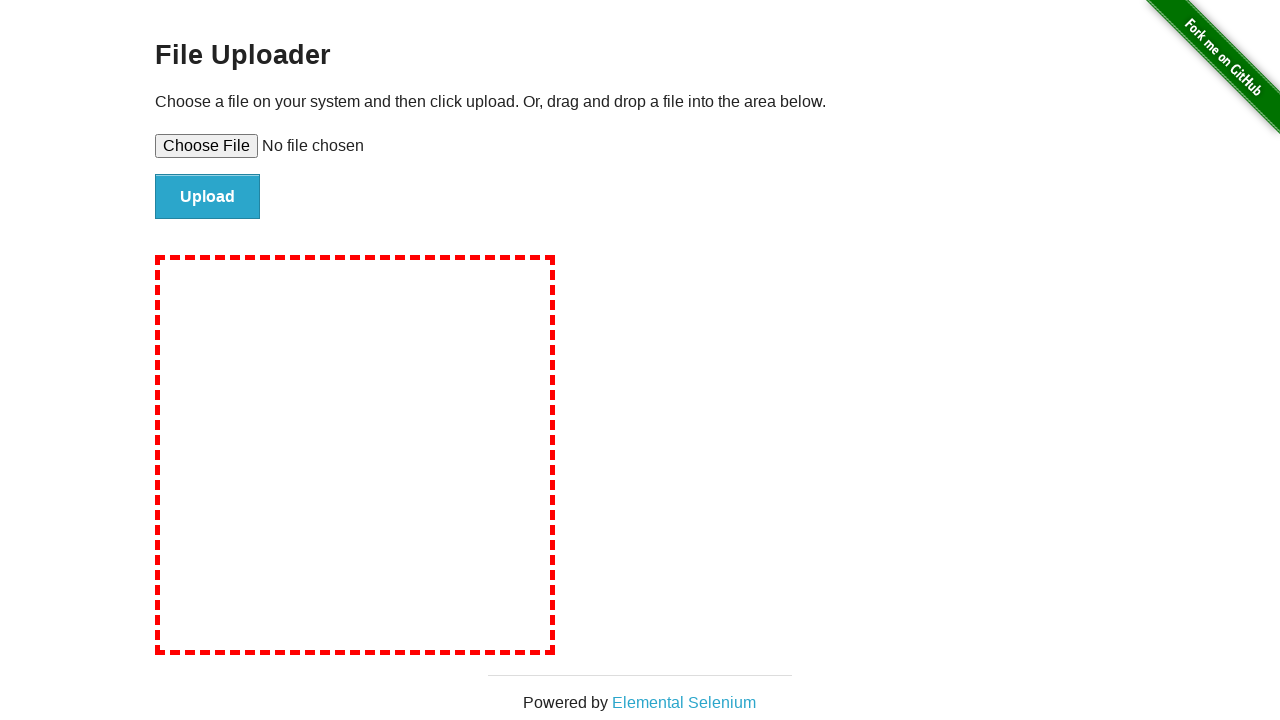

Created temporary test file for upload
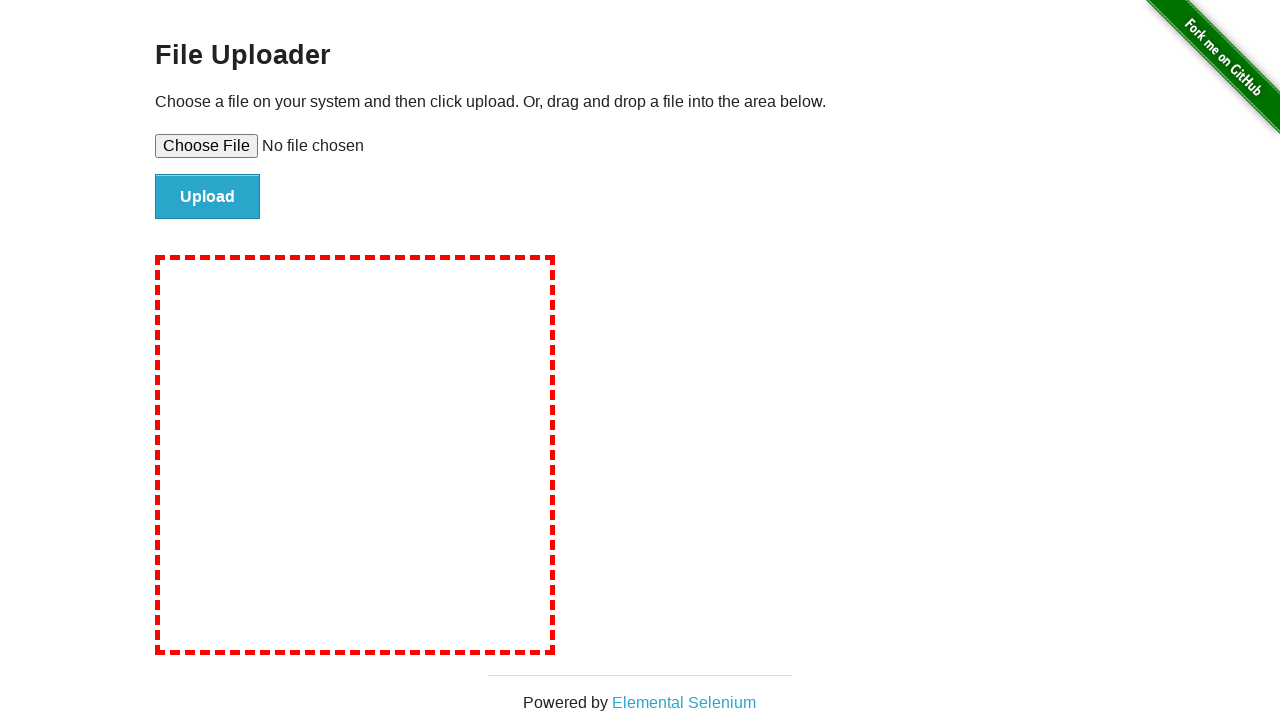

Selected test file using file input element
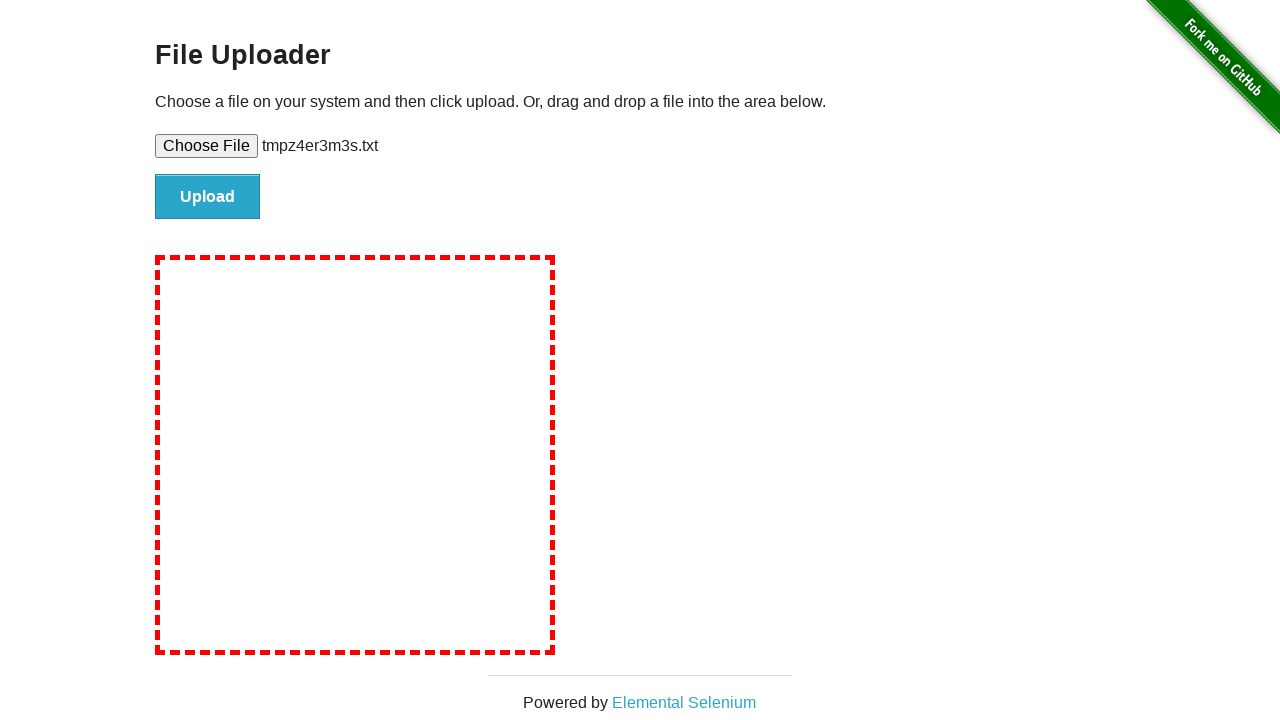

Verified file input element is present
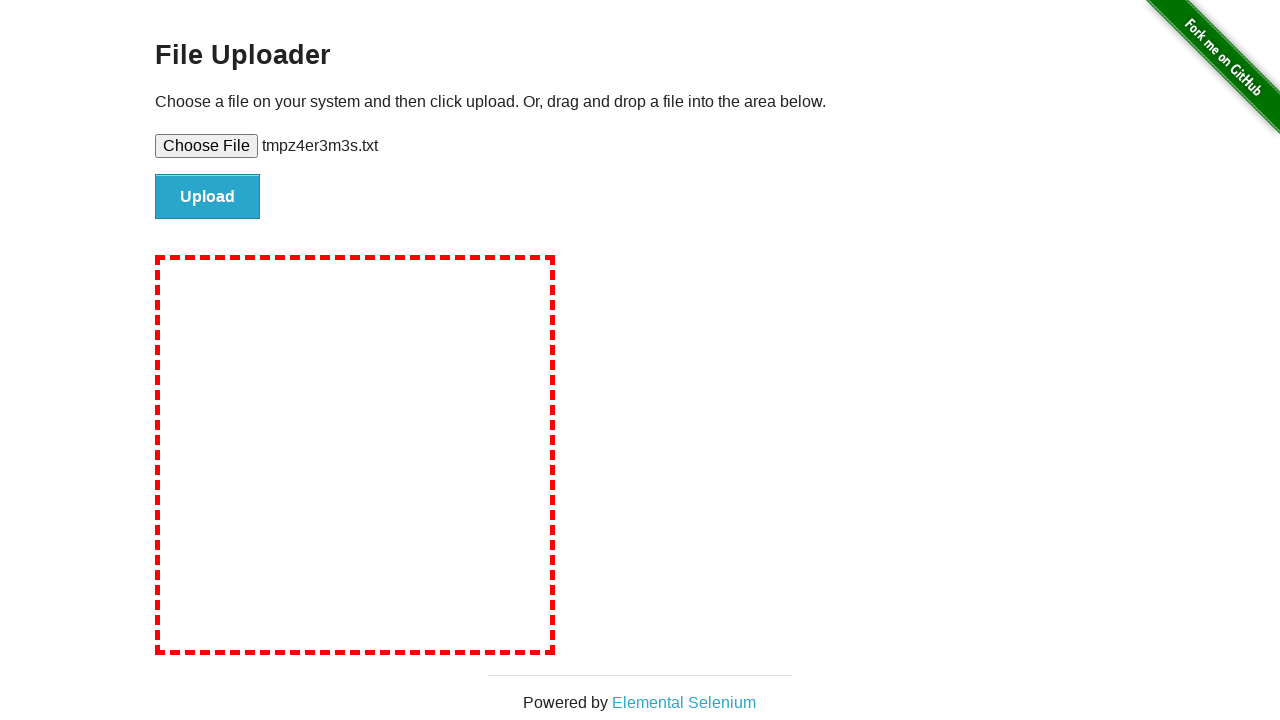

Clicked file upload submit button at (208, 197) on #file-submit
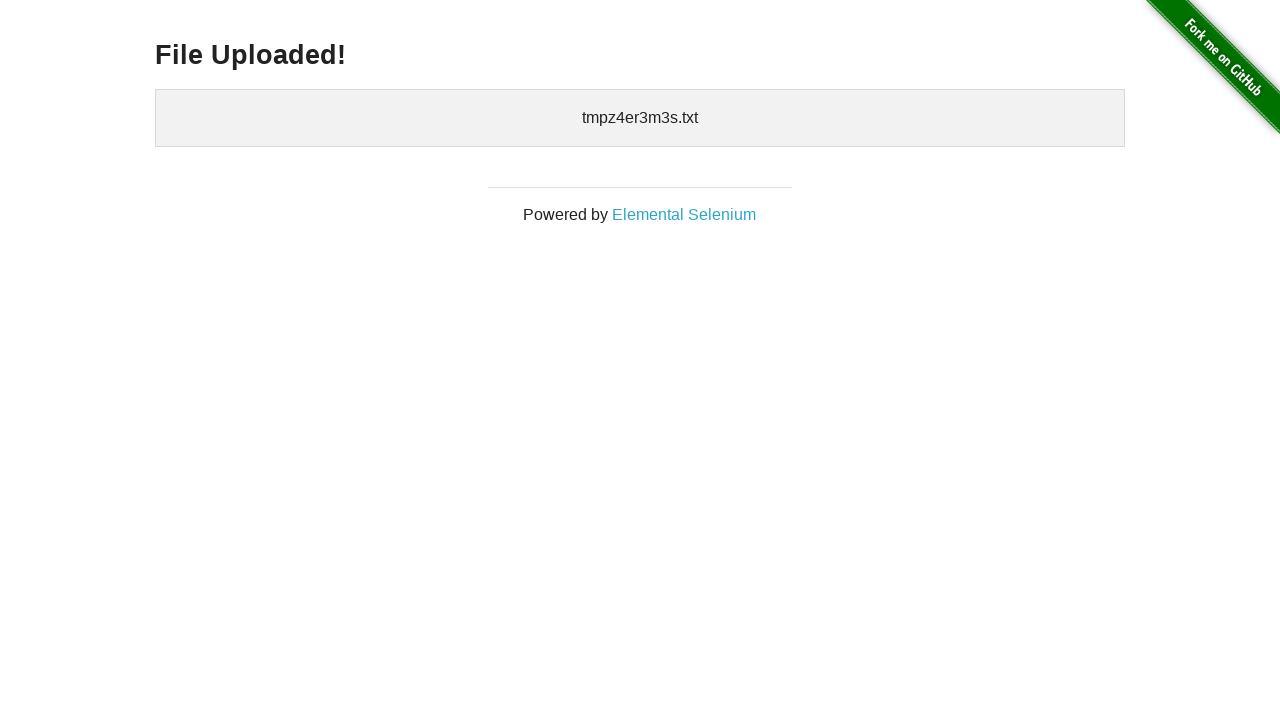

File upload completed and confirmation displayed
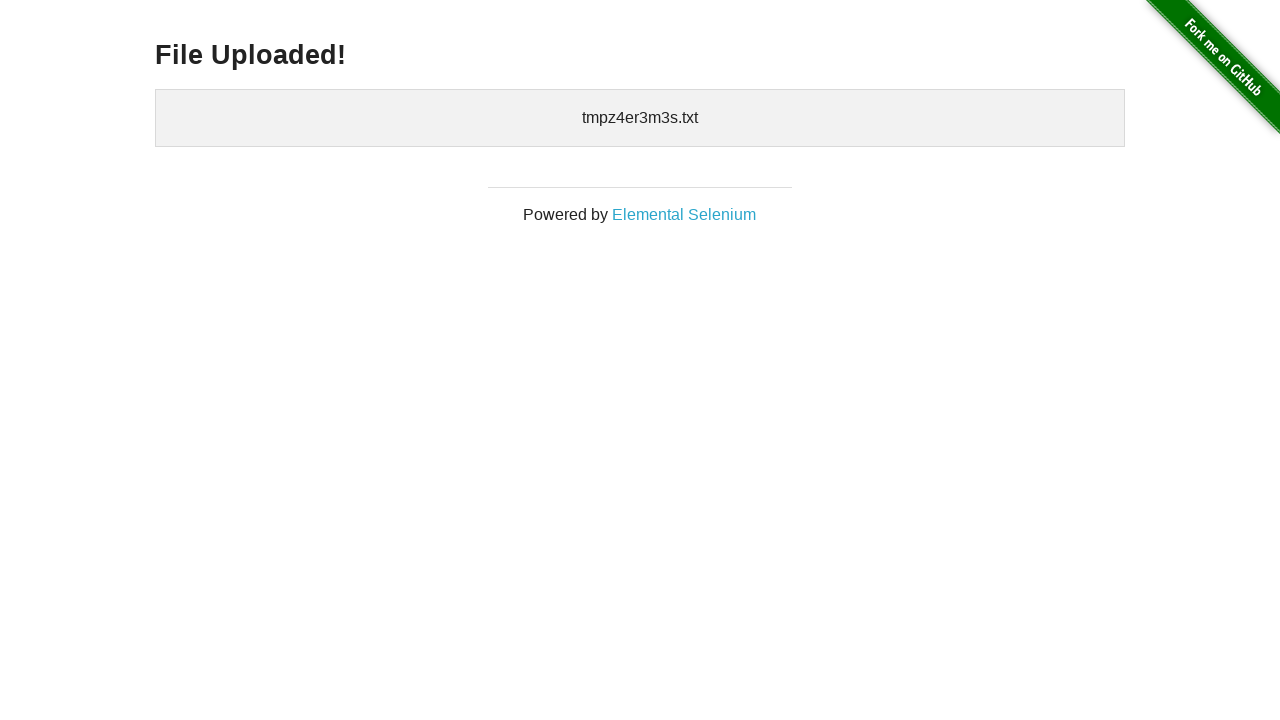

Cleaned up temporary test file
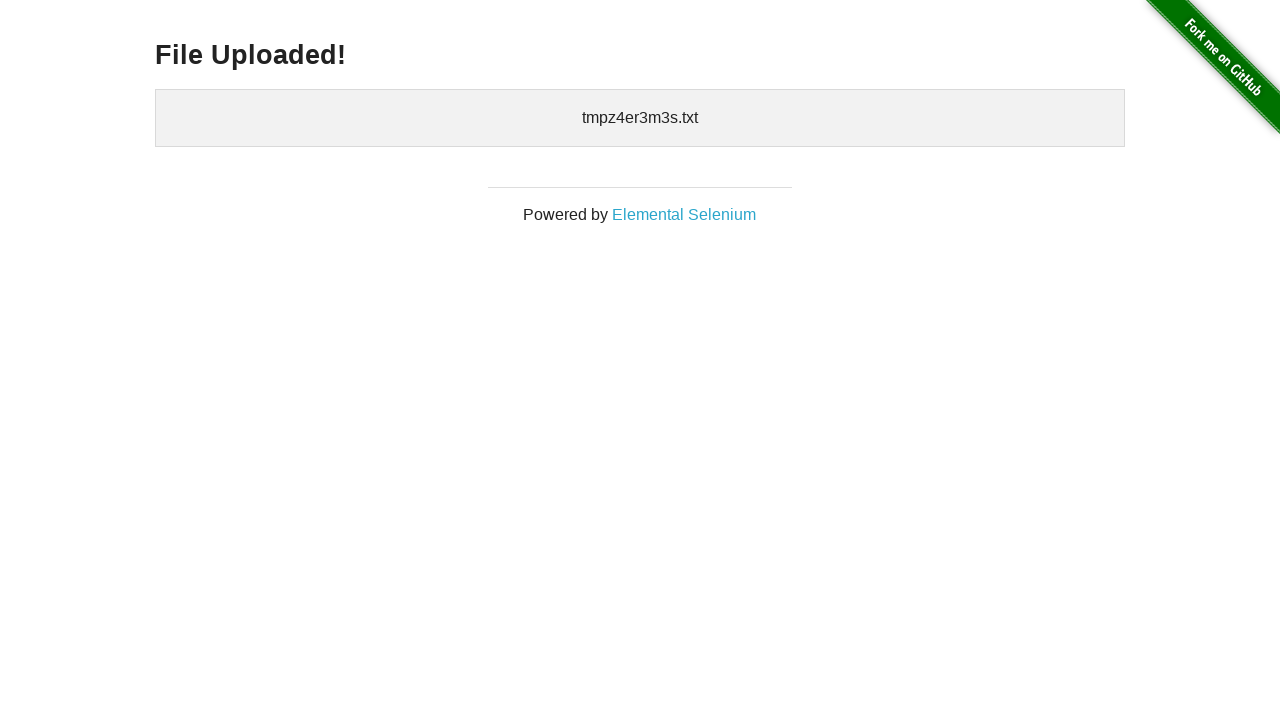

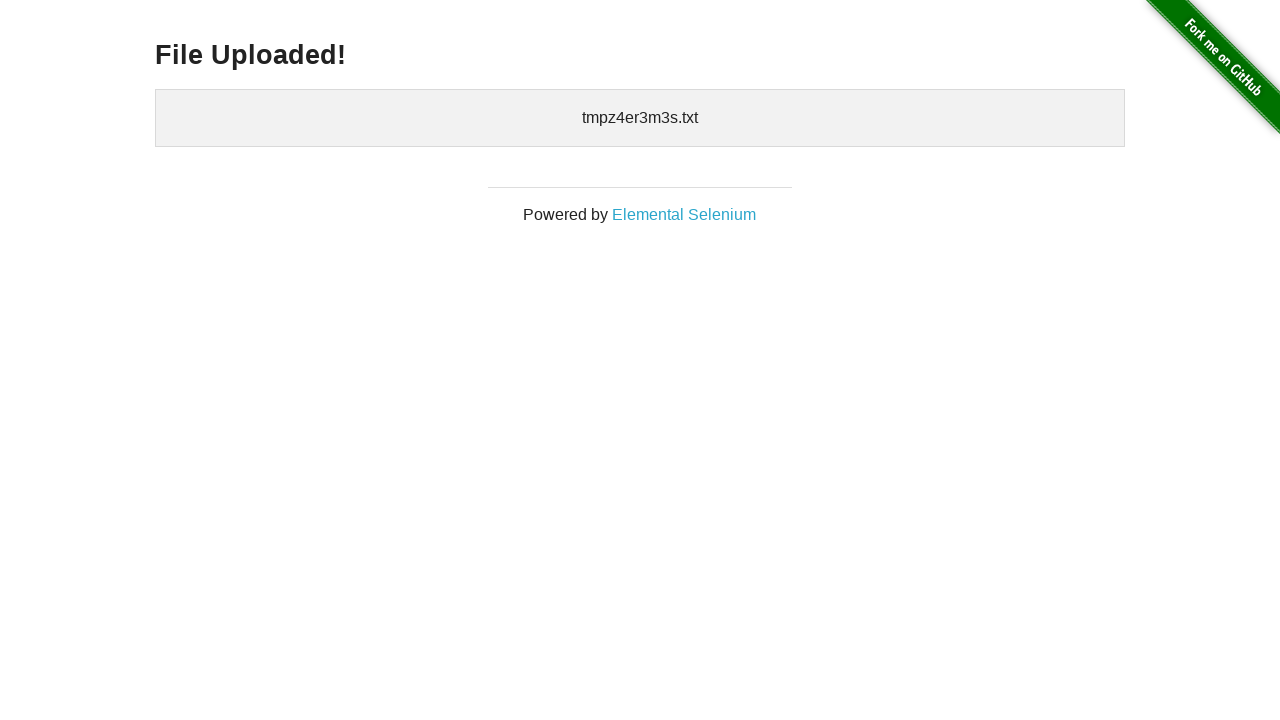